Tests XPath sibling and parent traversal by locating button elements in the header using following-sibling and parent axis navigation, then verifying the text content of those elements.

Starting URL: https://rahulshettyacademy.com/AutomationPractice/

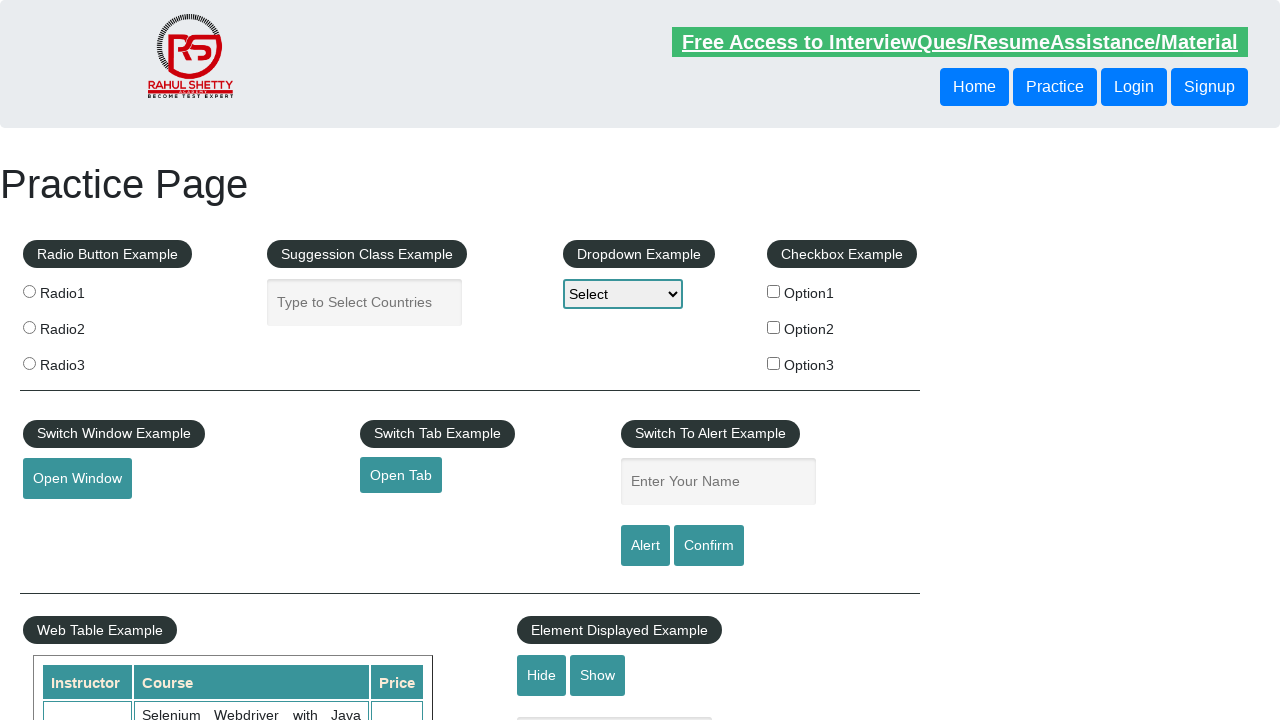

Waited for header button to be visible
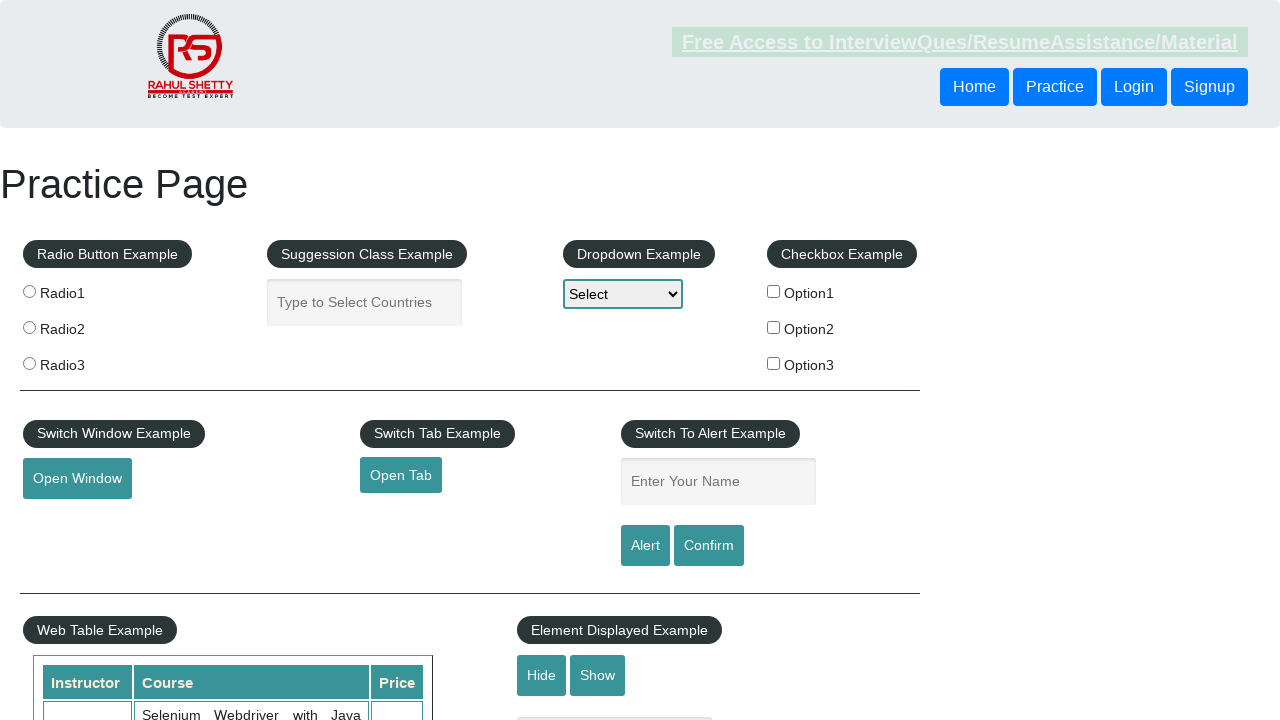

Located sibling button using following-sibling axis, text content: Login
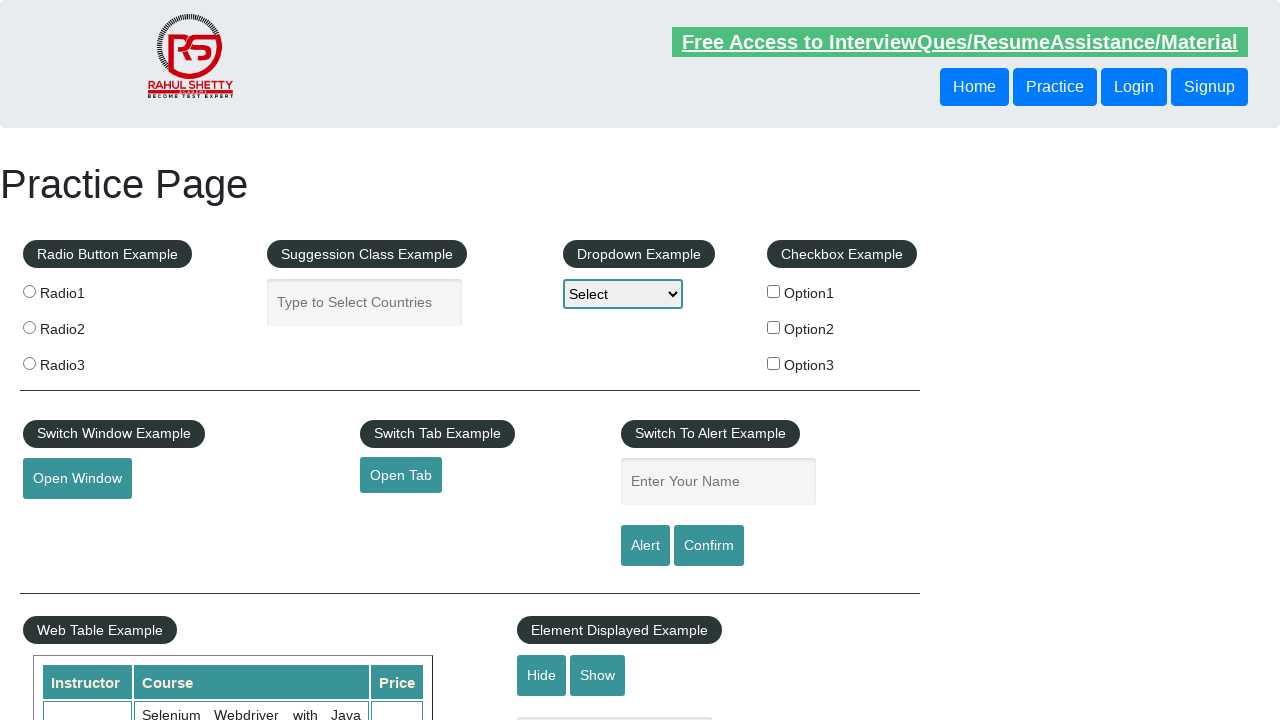

Located button using parent axis traversal, text content: Login
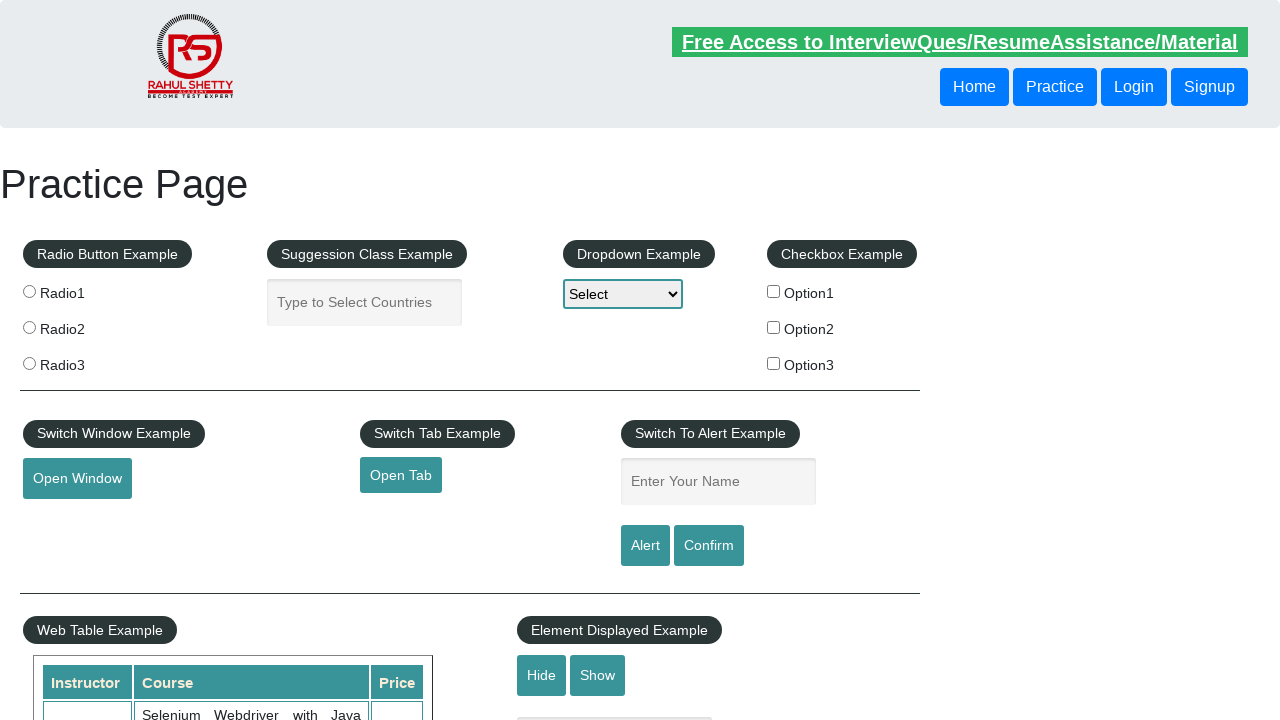

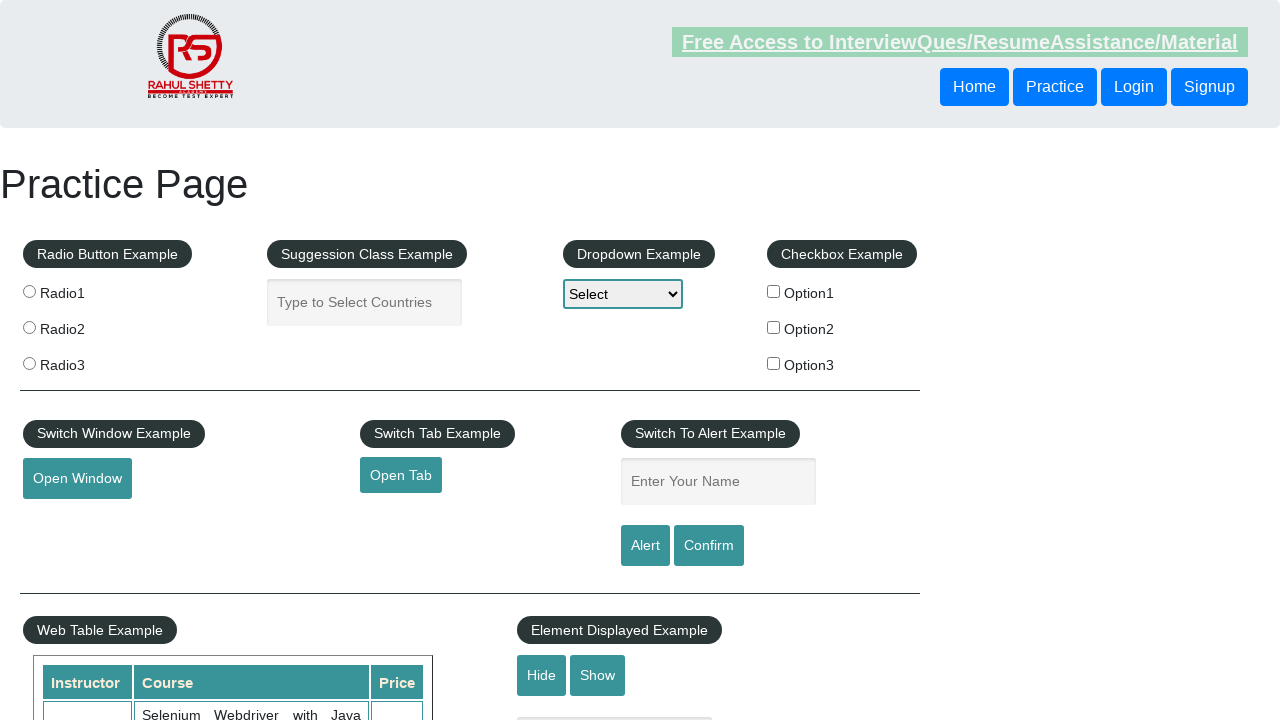